Tests multi-window handling by opening popup windows, switching between them, performing actions in each window, and returning to the parent window

Starting URL: https://omayo.blogspot.com

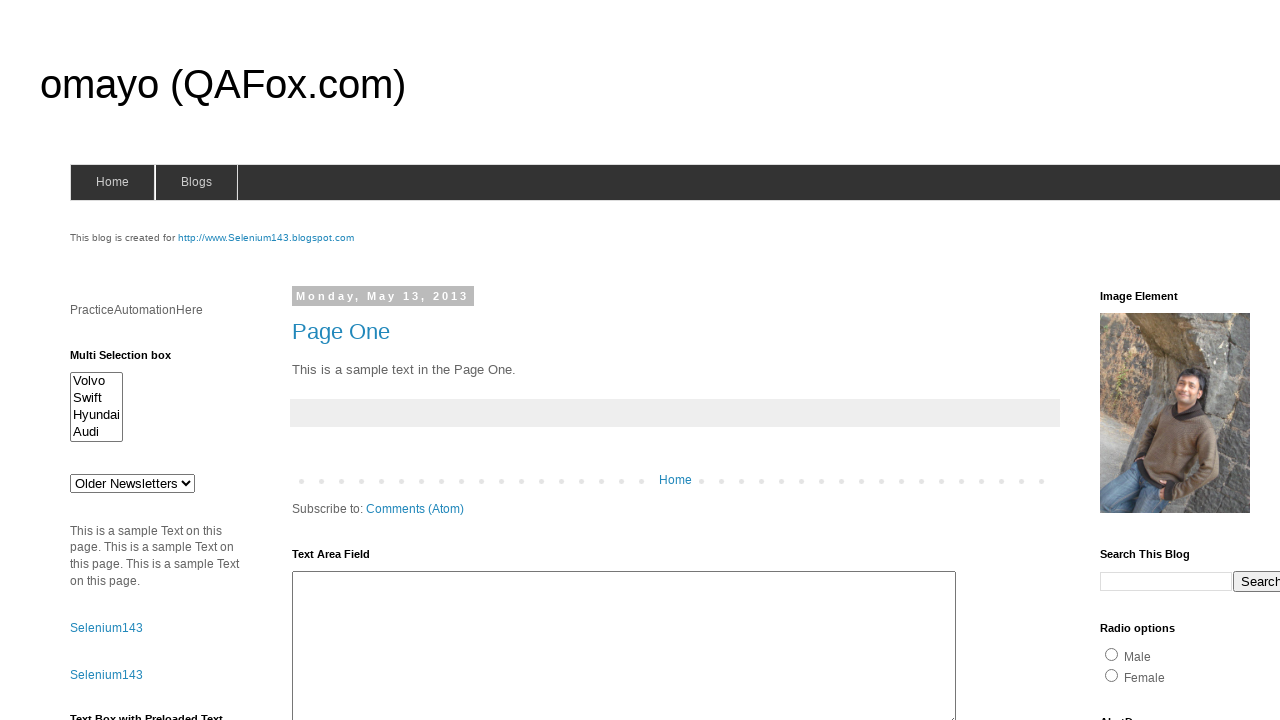

Filled textarea with 'Viktor Morozov' on #ta1
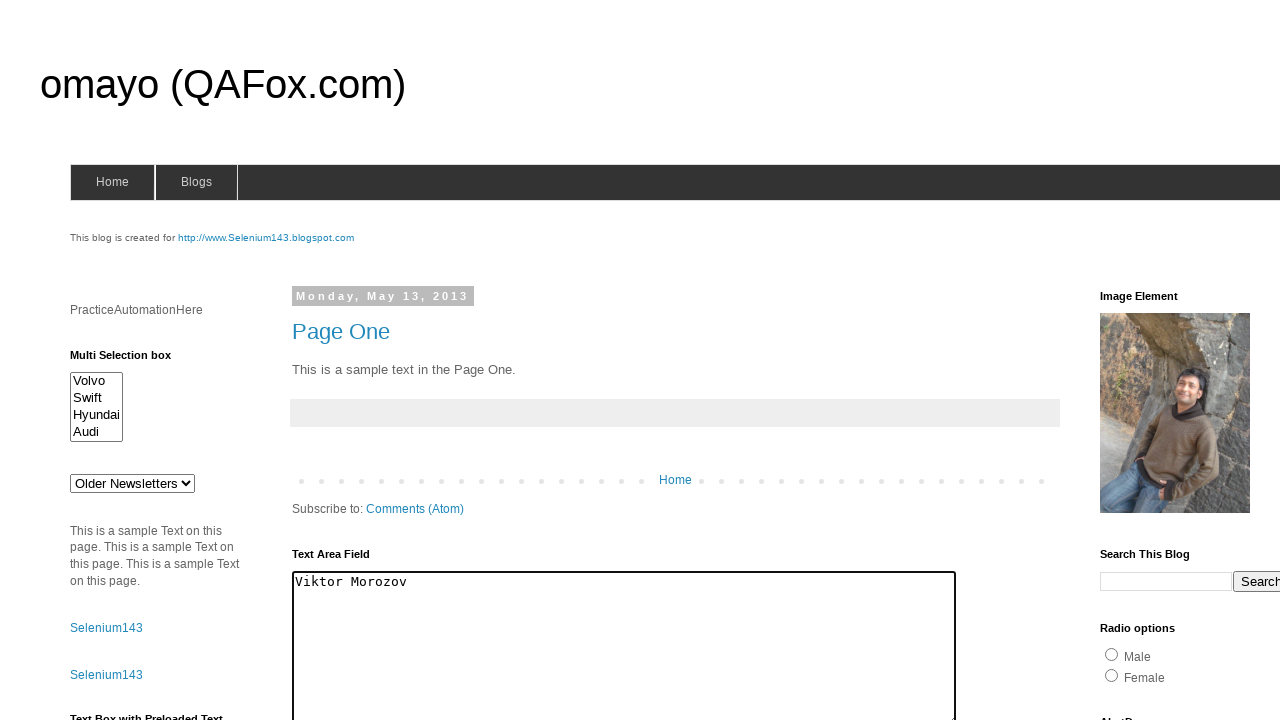

Stored main page reference
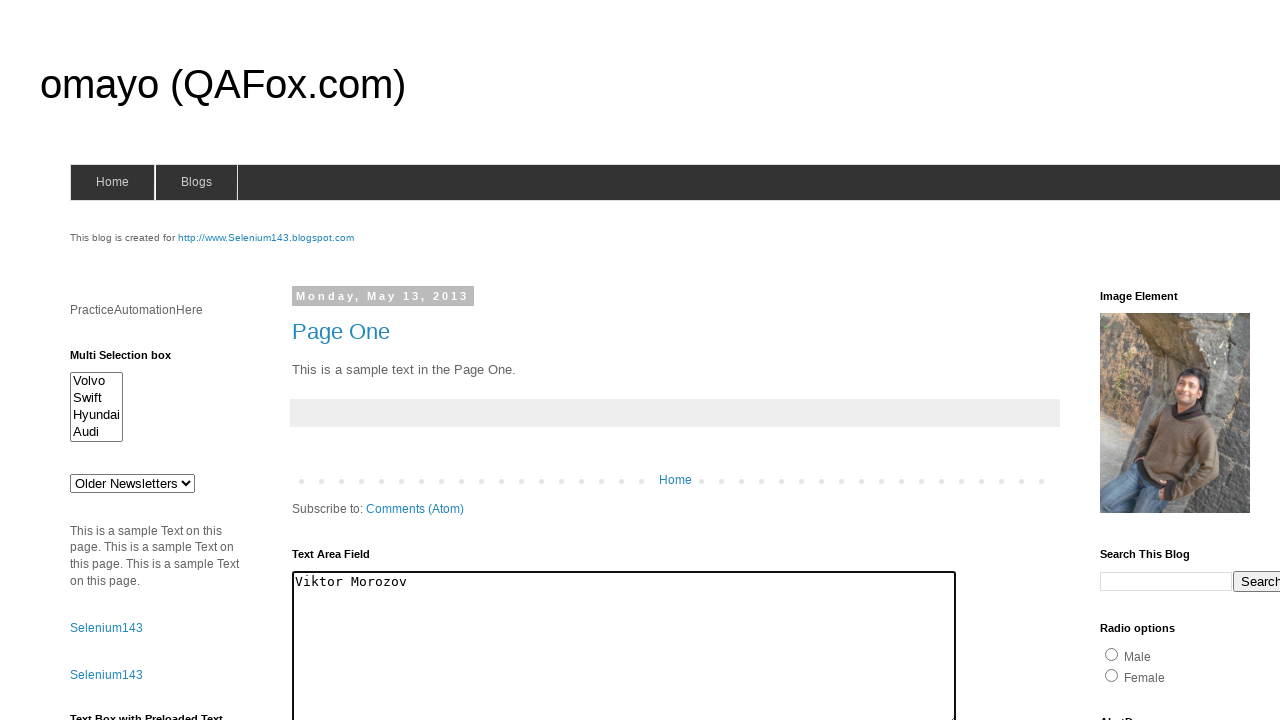

Clicked to open first popup window at (132, 360) on xpath=//div[@id='HTML37']//a
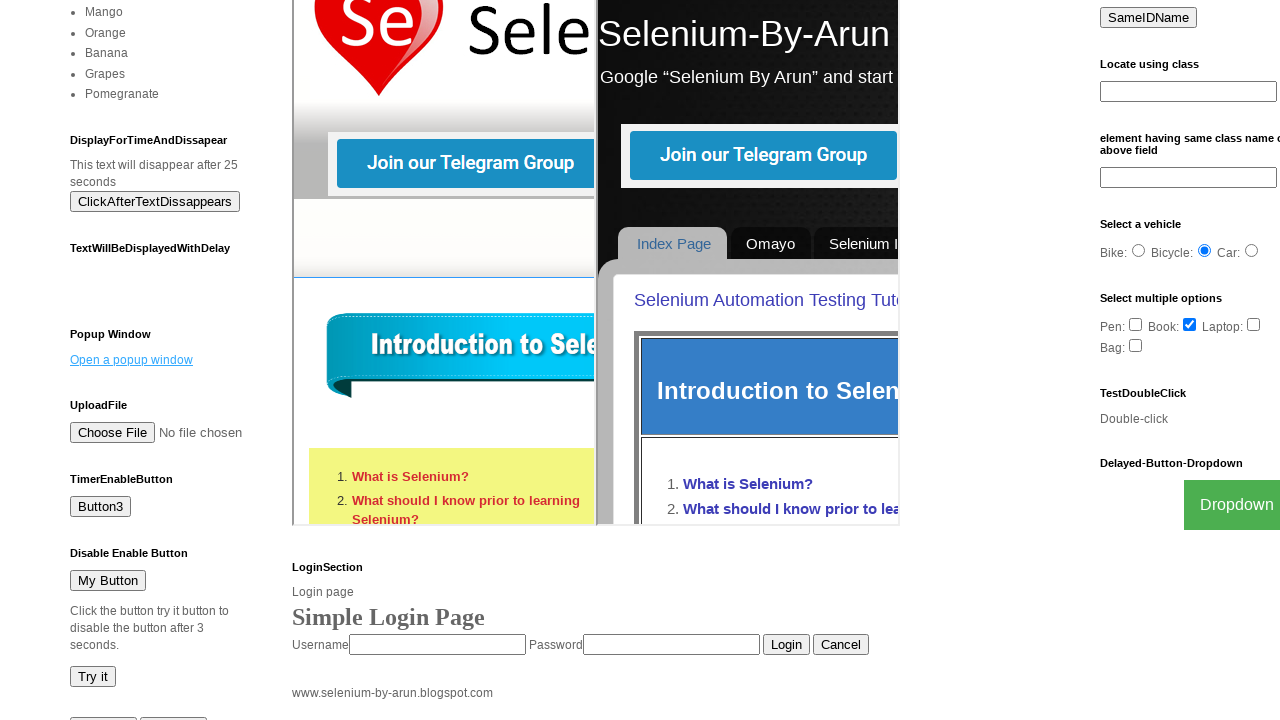

First popup window opened and captured
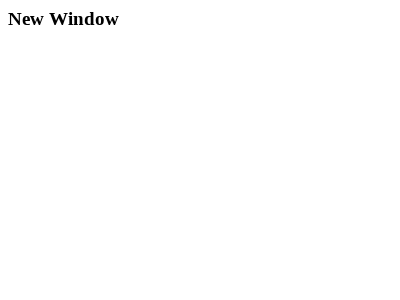

Clicked to open second popup window (Blogger) at (753, 673) on text=Blogger
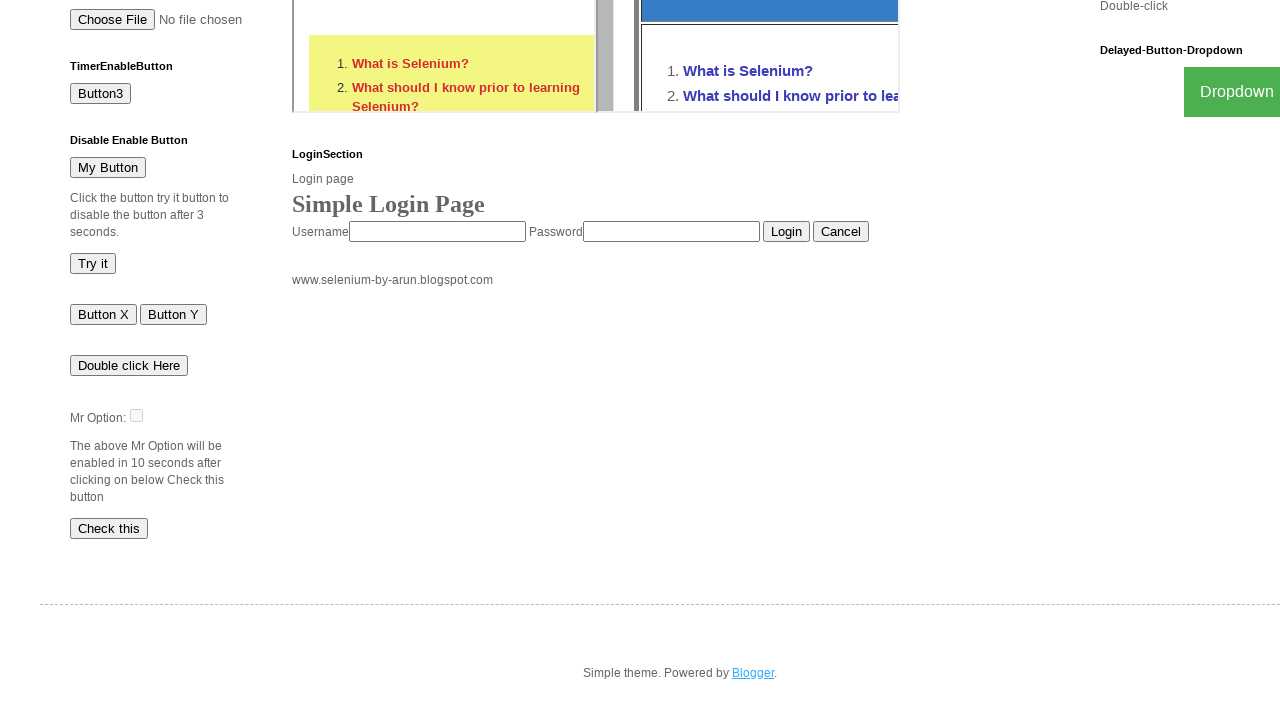

Second popup window (Blogger) opened and captured
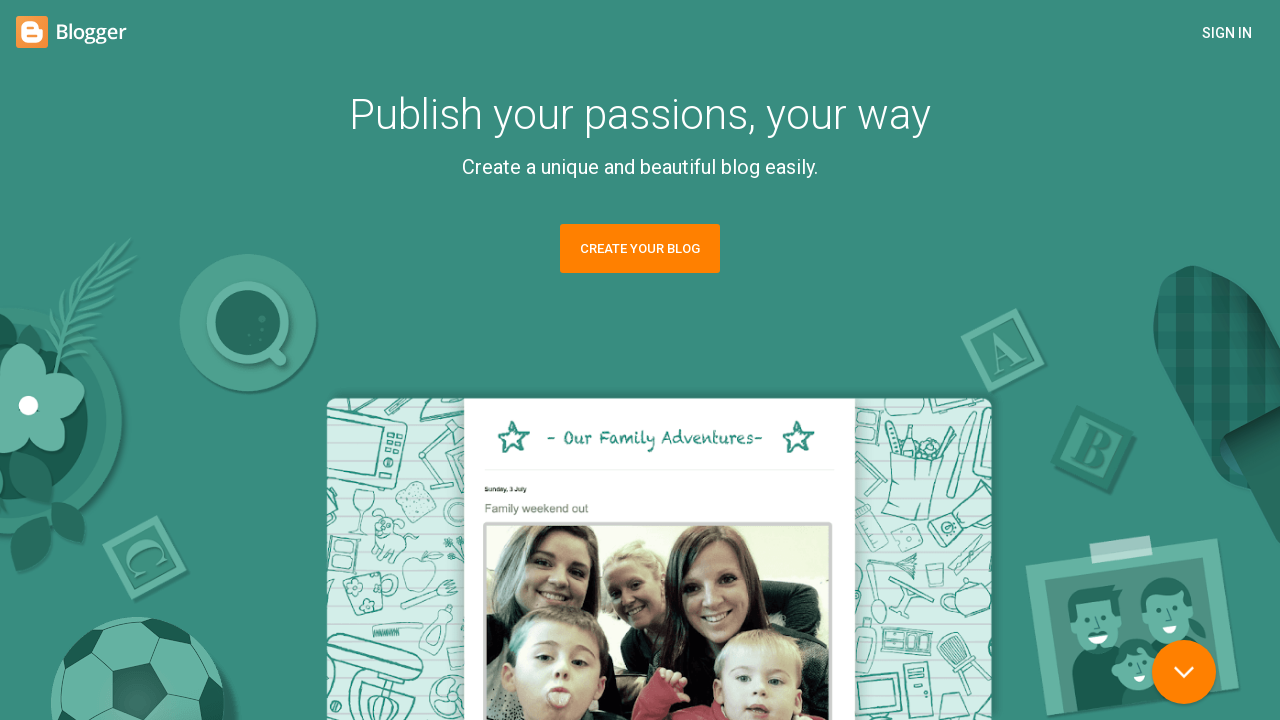

Waited for heading element in first popup
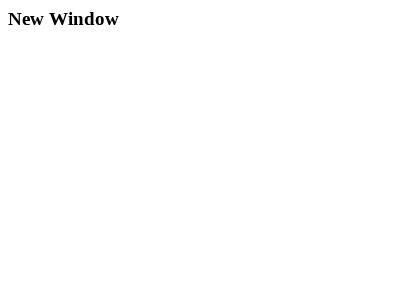

Retrieved text from first popup heading: 'New Window'
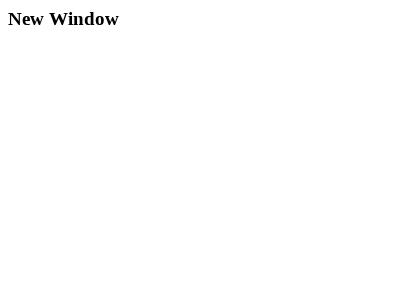

Waited for sign-in element in Blogger popup
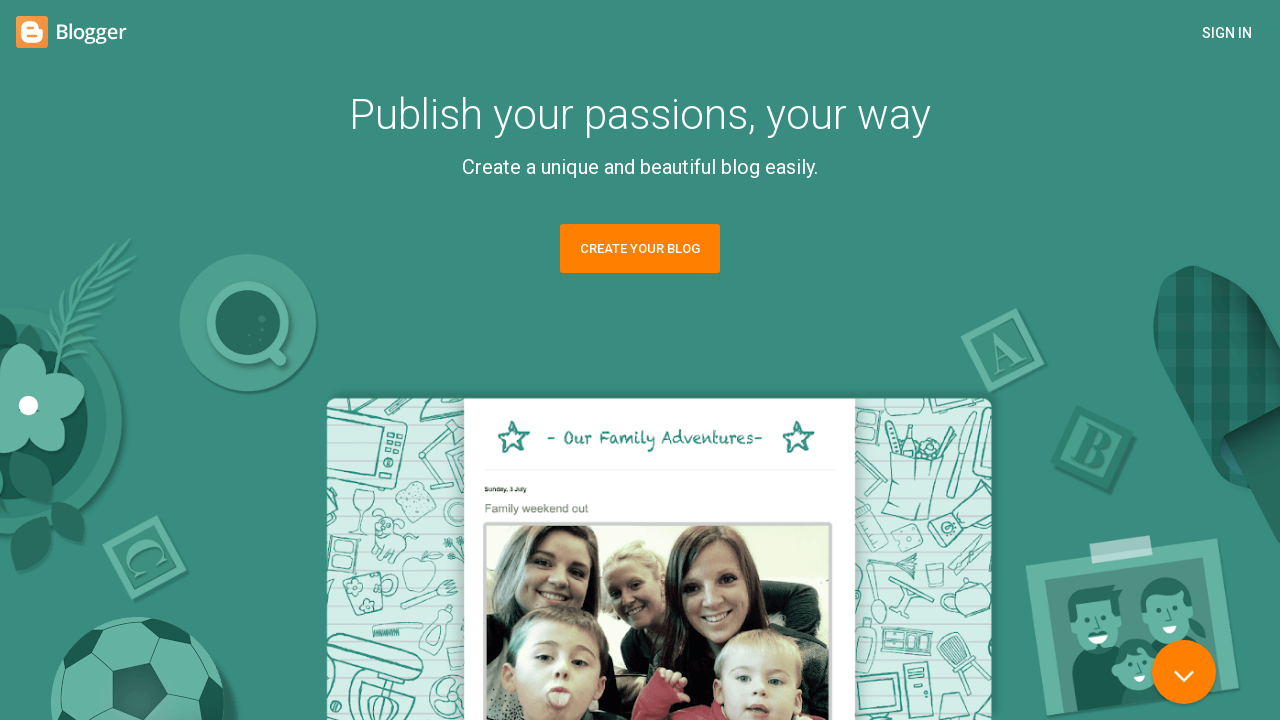

Clicked sign-in button in Blogger popup at (1227, 33) on .sign-in
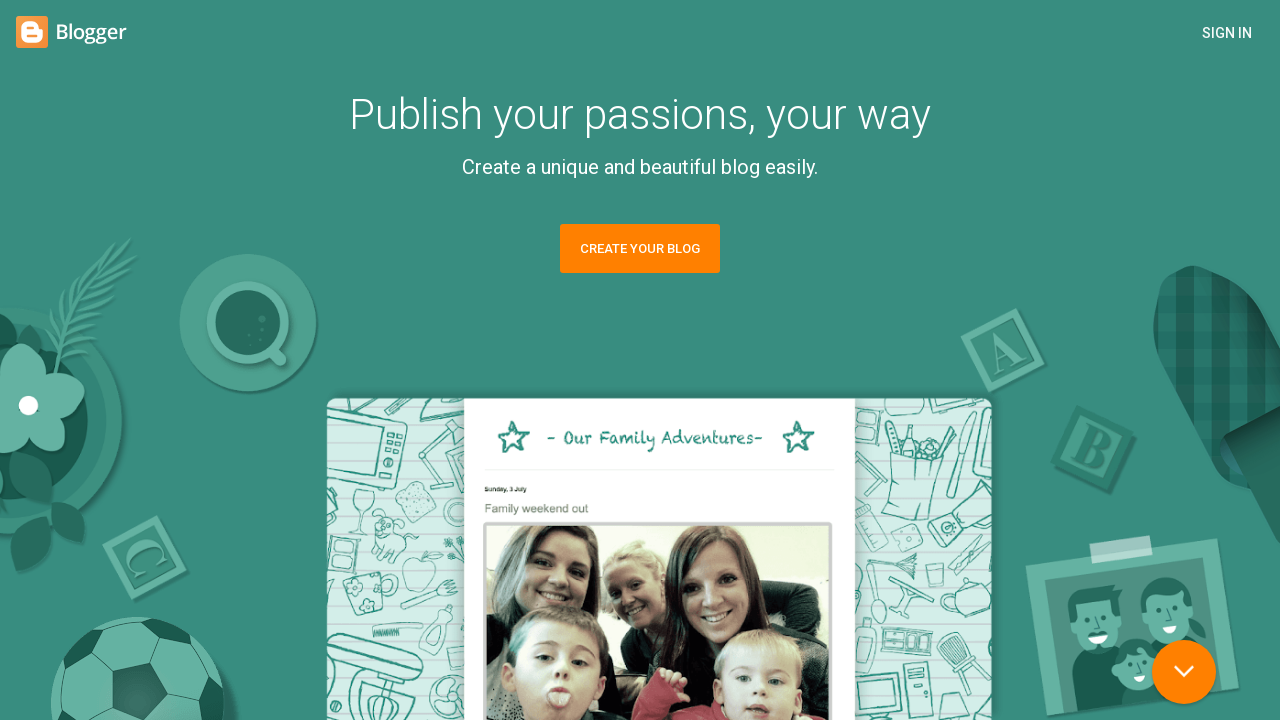

Waited for sign-in page heading to load
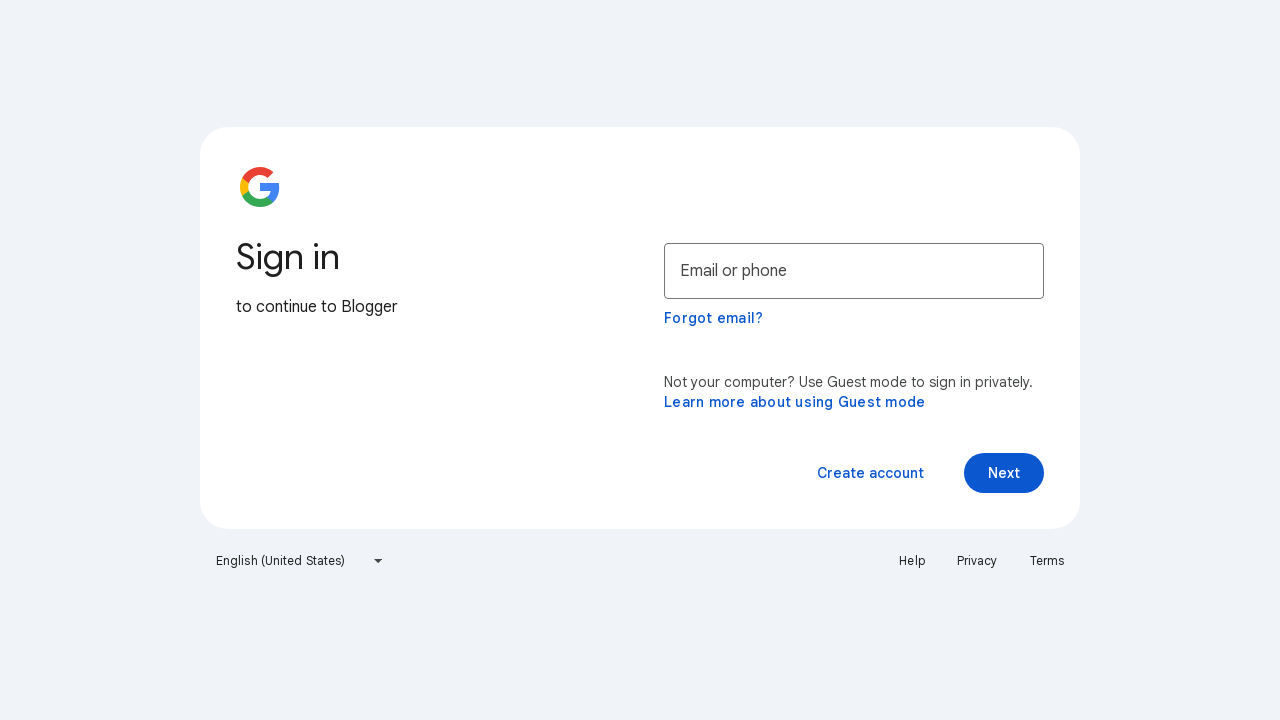

Filled search field in main window with 'test search query' on input[name='q']
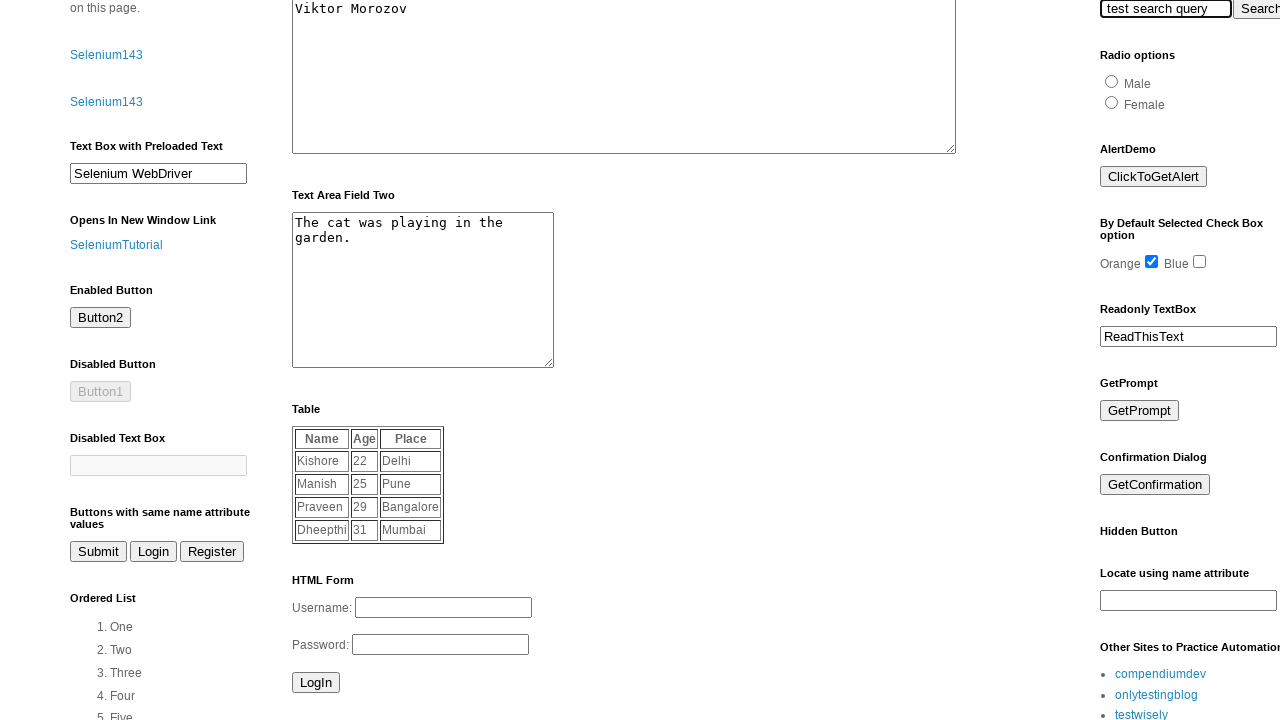

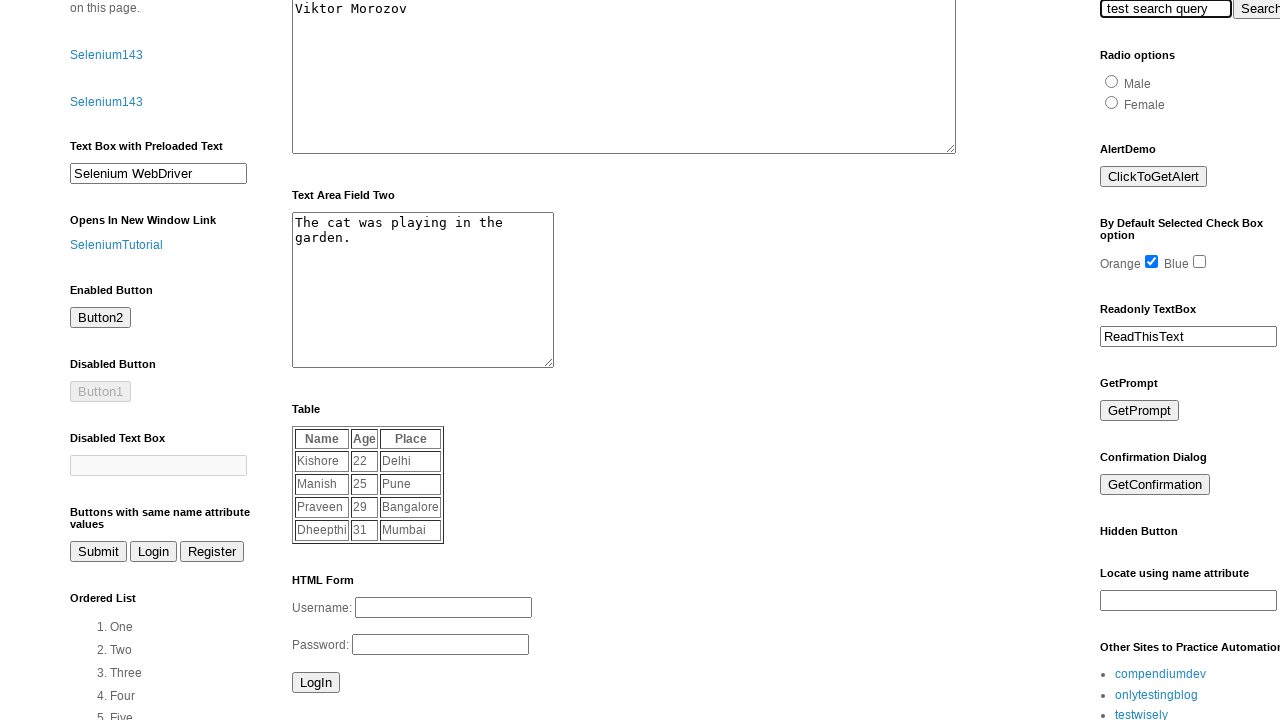